Opens the livescores.com website and verifies it loads successfully

Starting URL: https://livescores.com

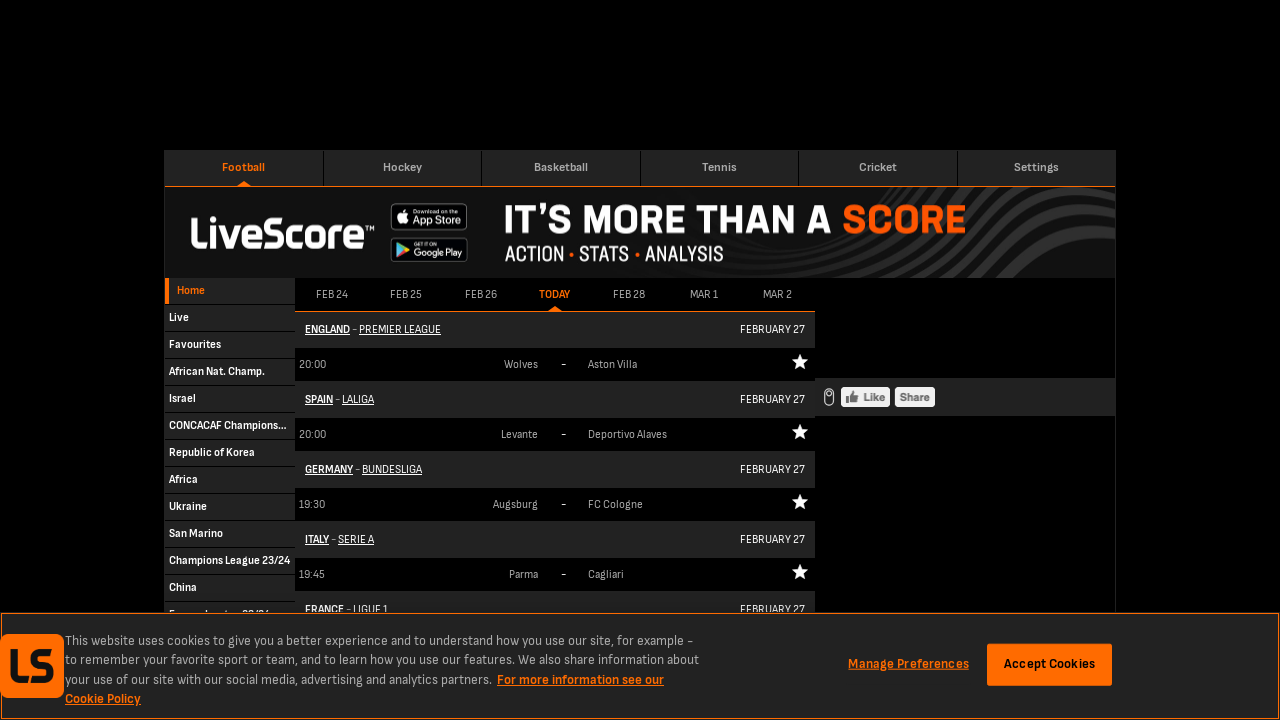

Waited for page to load - DOM content loaded state reached
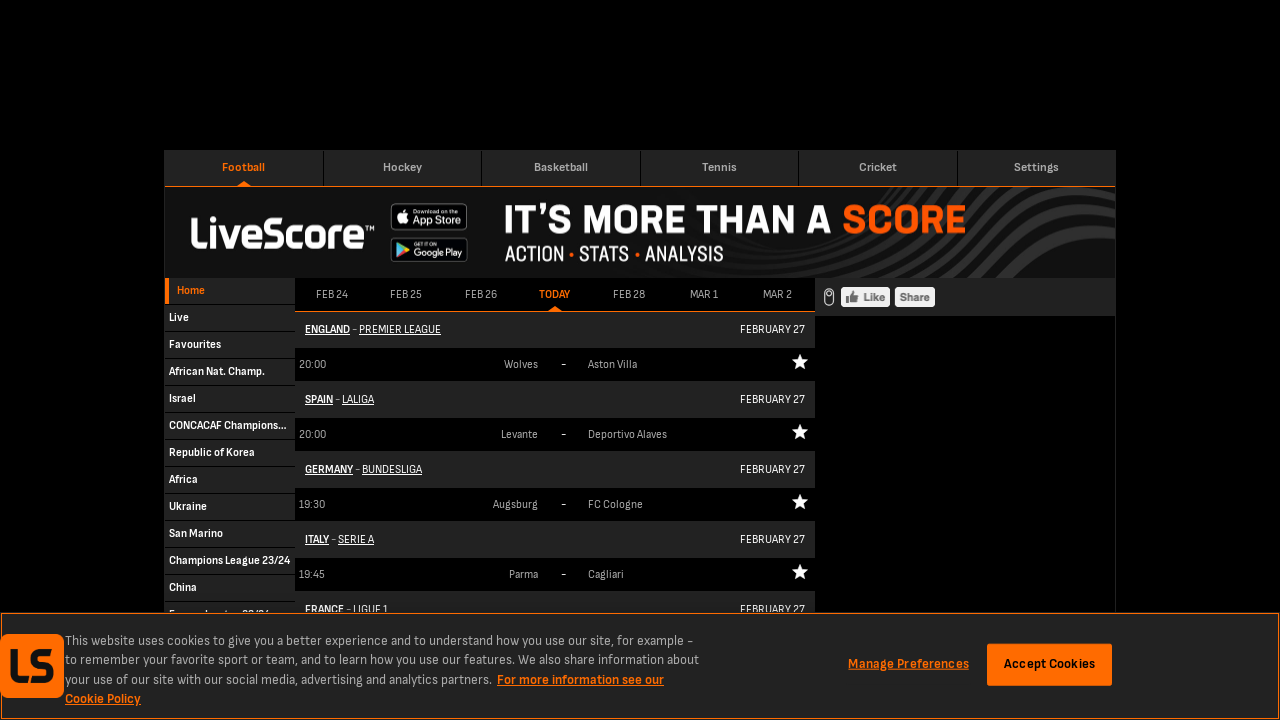

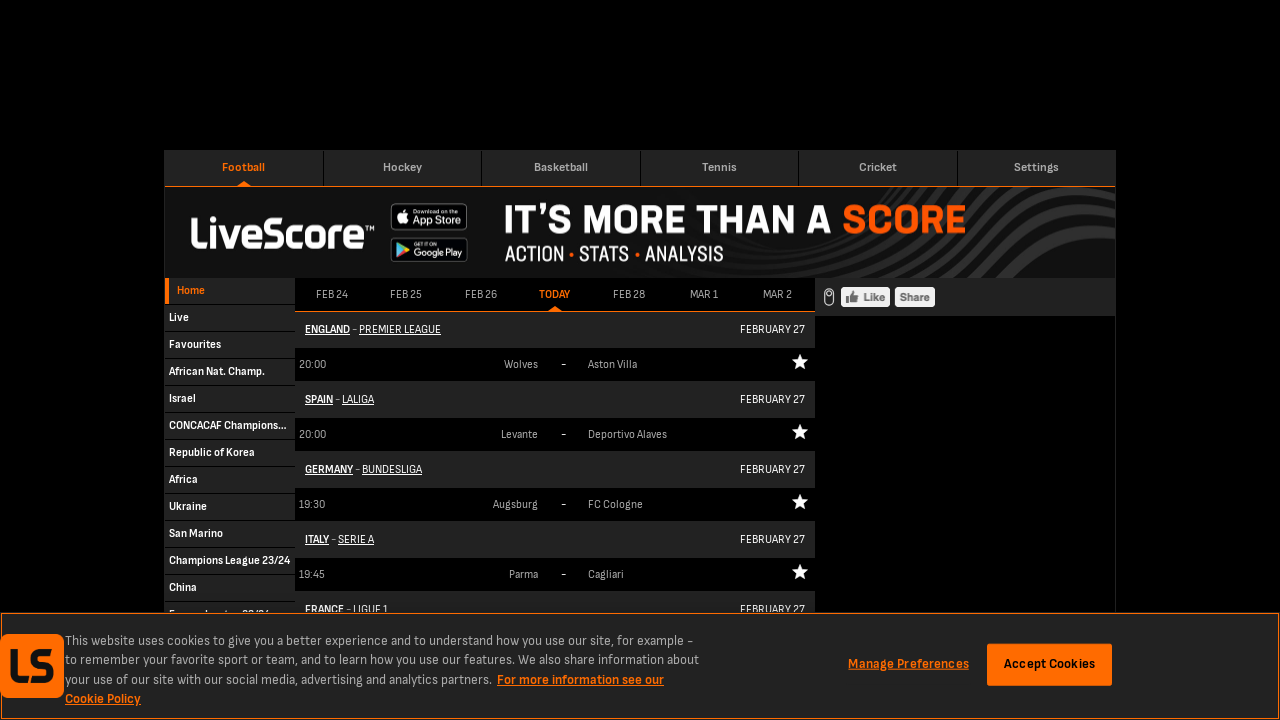